Tests contact form validation by first submitting empty form to trigger errors, then filling required fields and verifying success message

Starting URL: http://jupiter.cloud.planittesting.com

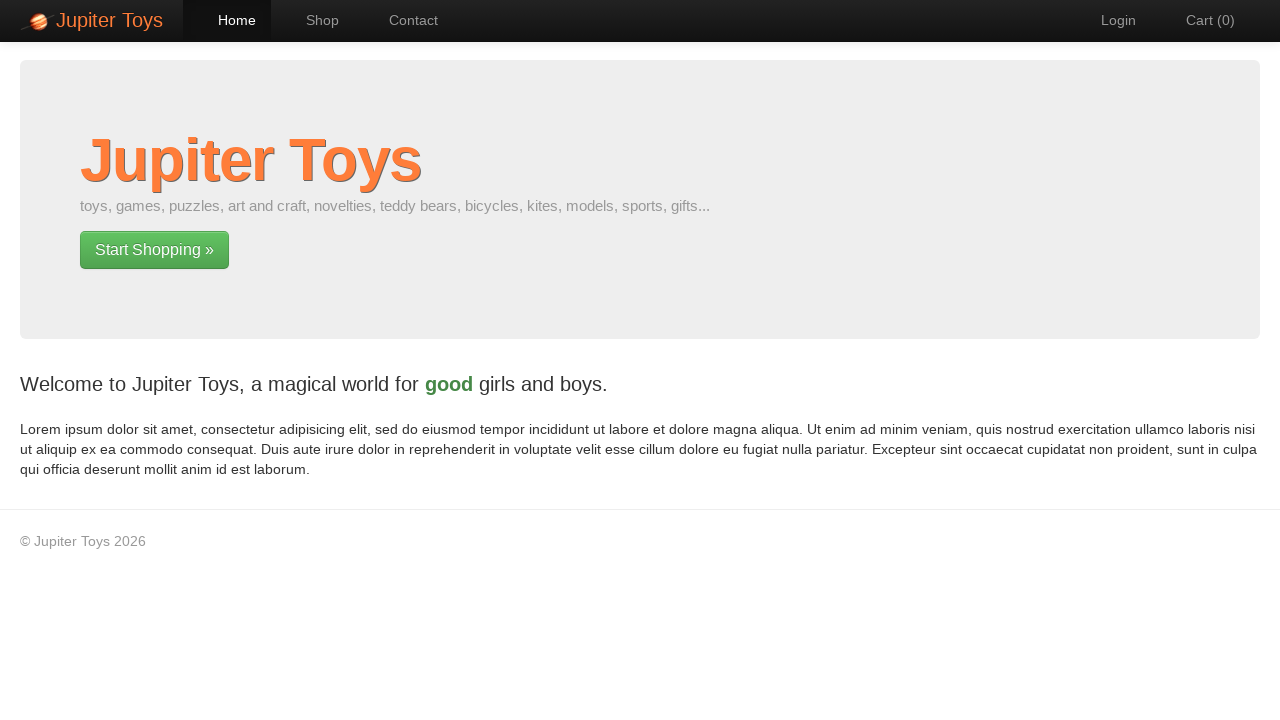

Clicked Contact link to navigate to contact form page at (404, 20) on a:text('Contact')
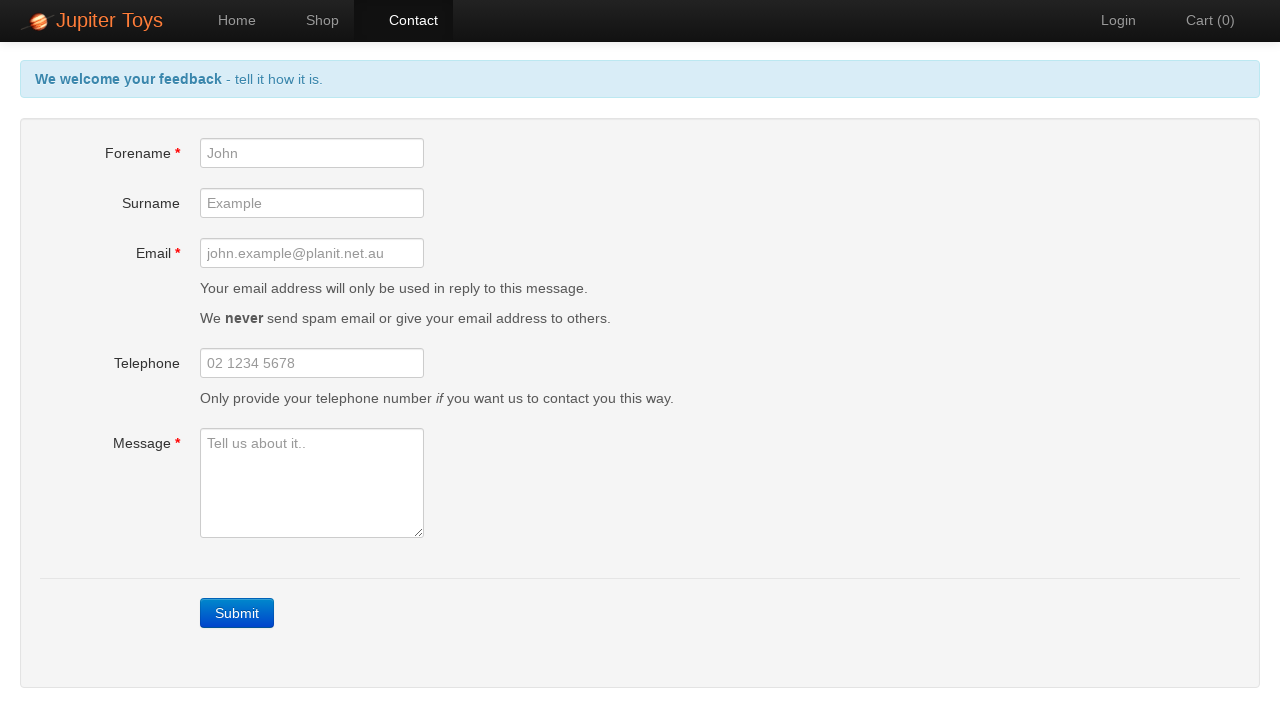

Clicked submit button on empty form to trigger validation errors at (237, 613) on xpath=/html/body/div[2]/div/form/div/a
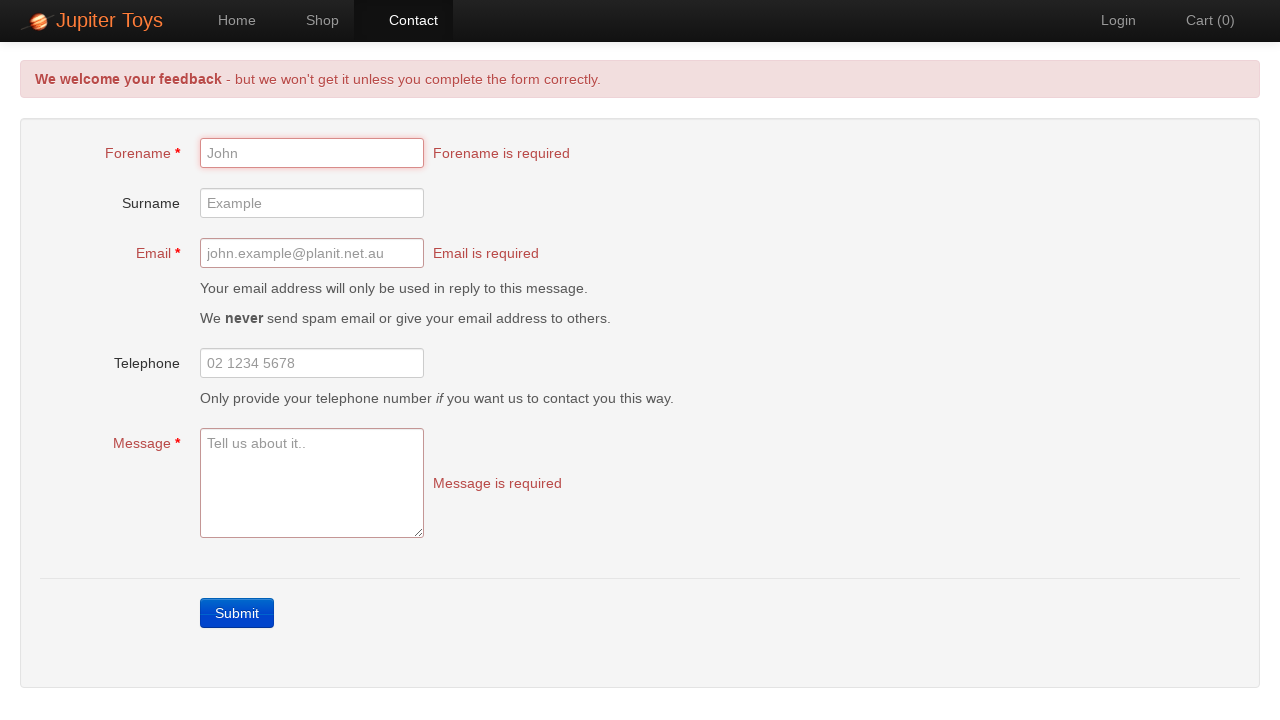

Validation error message appeared confirming form validation
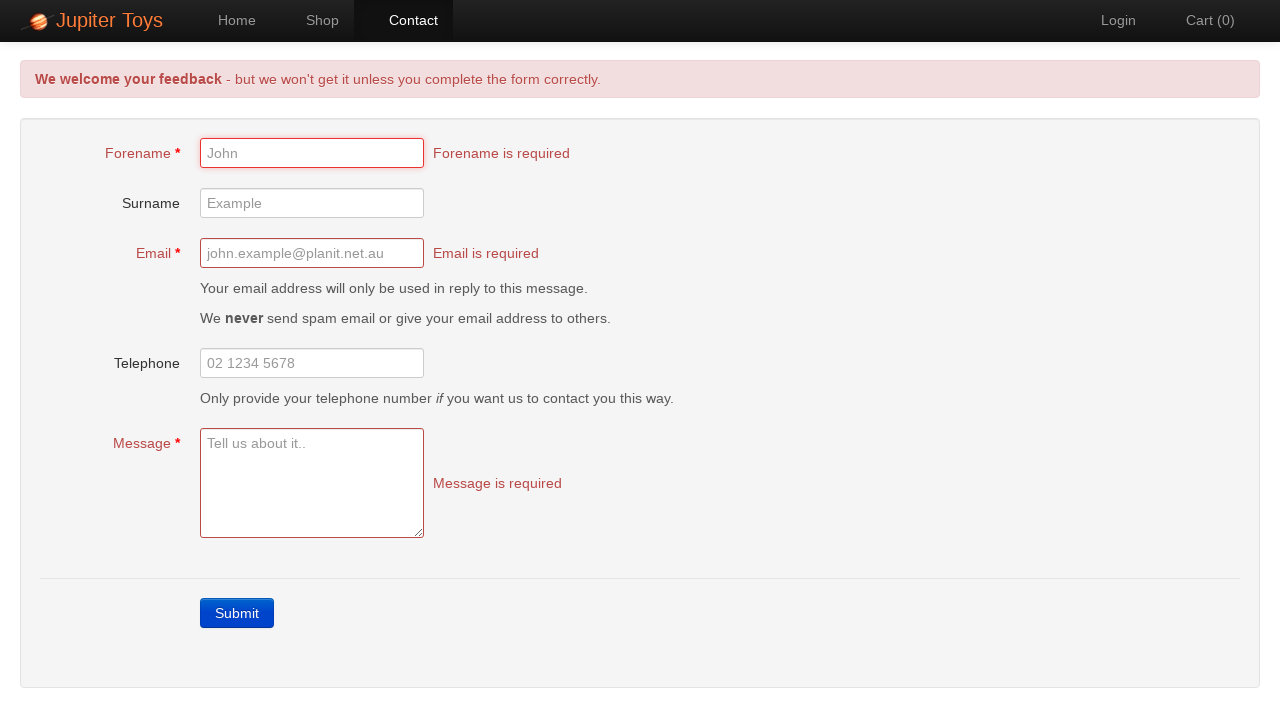

Filled forename field with 'Darvin Patel' on #forename
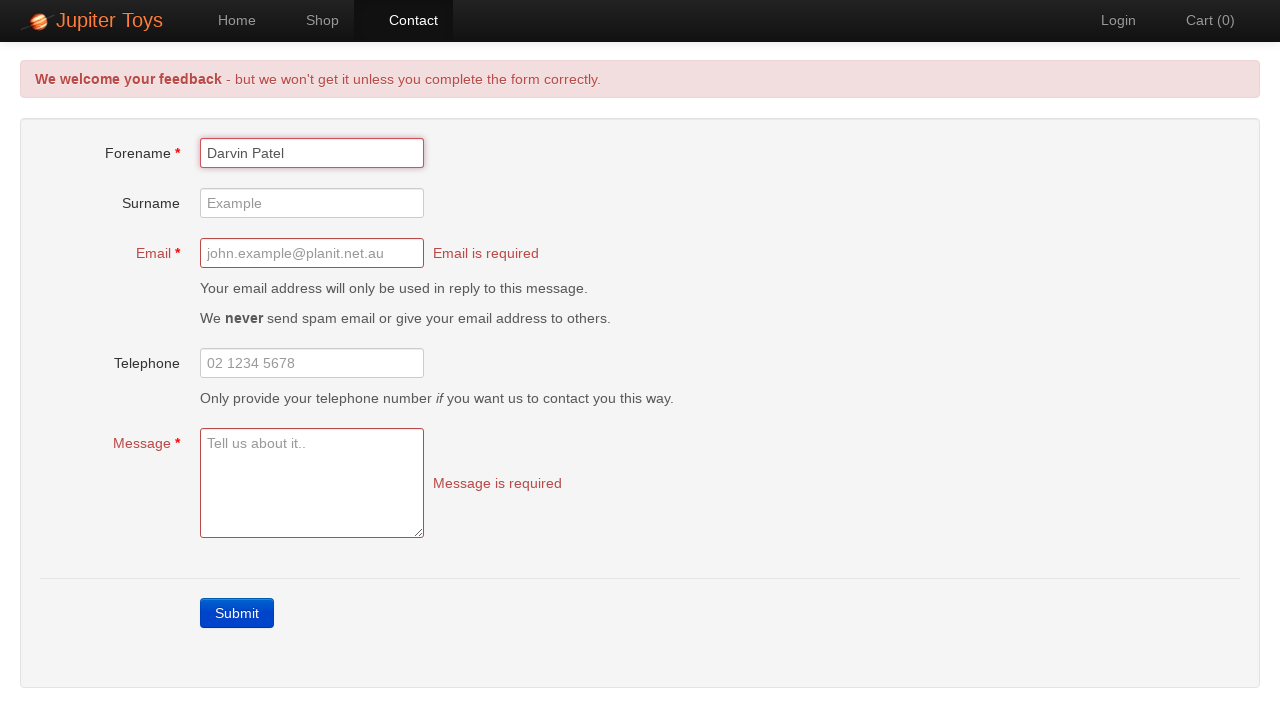

Filled email field with 'darvindpatel@gmail.com' on #email
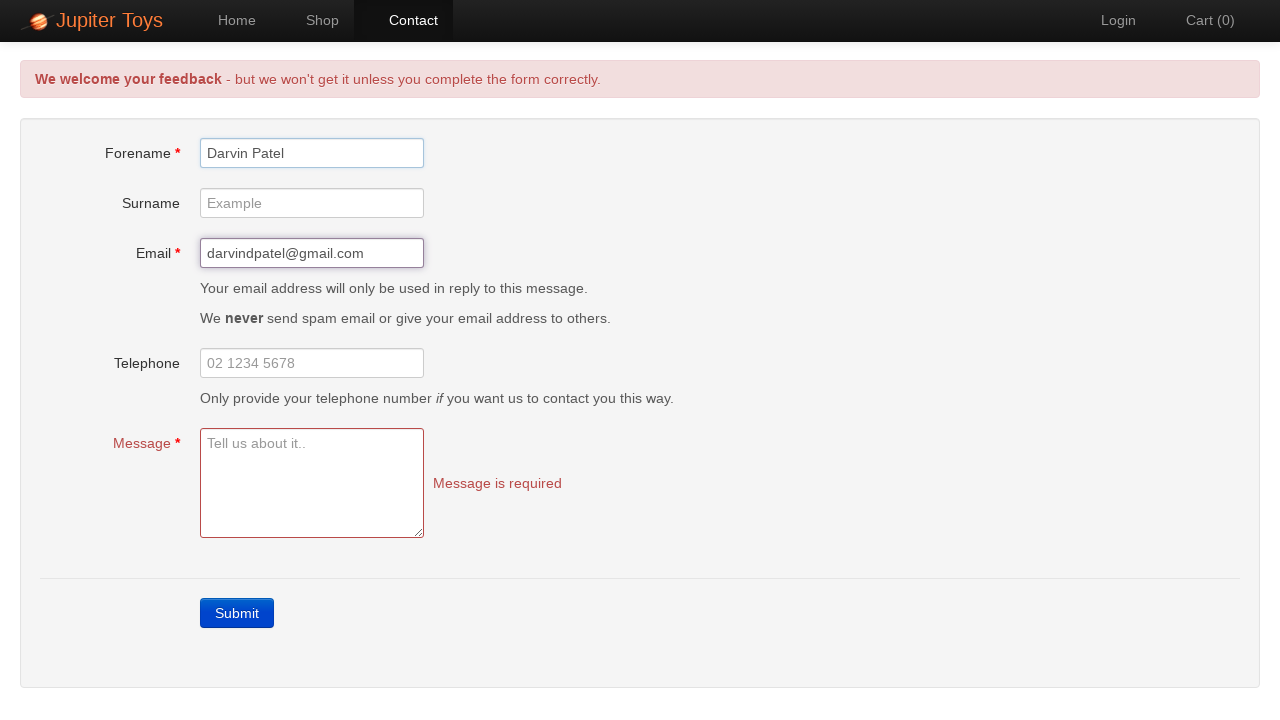

Filled message field with 'Excellent products, would buy again!' on #message
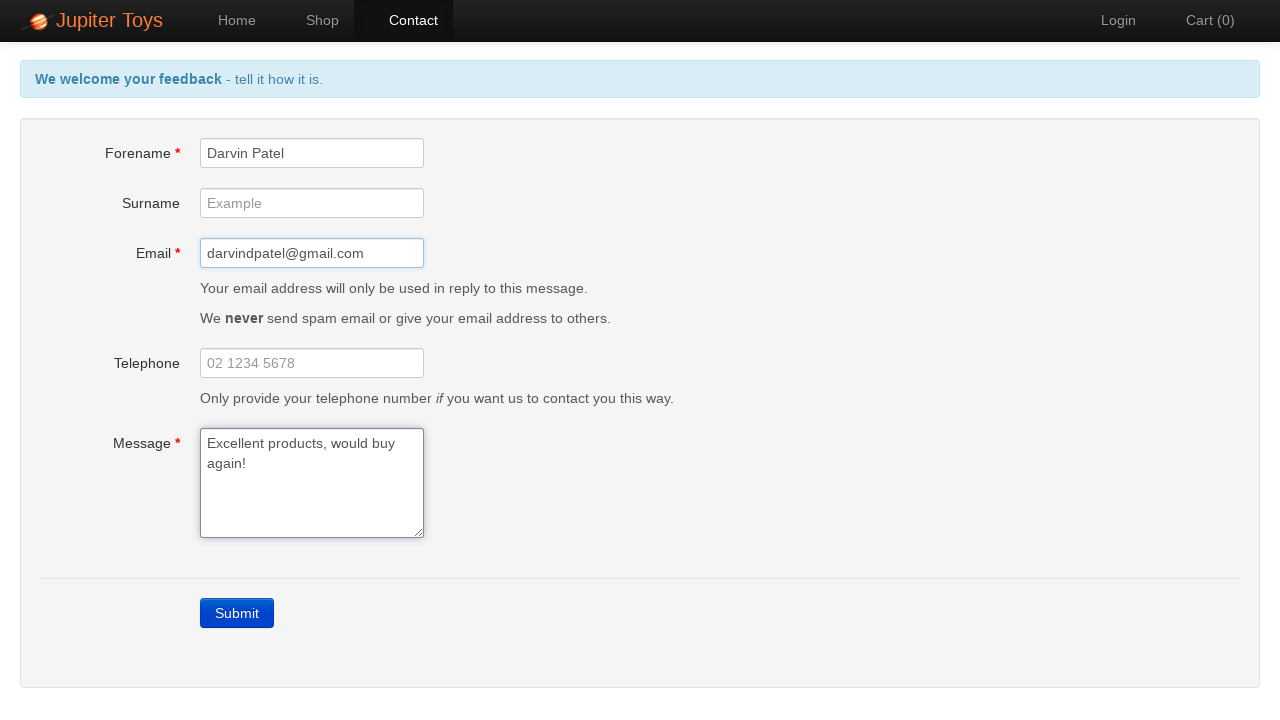

Success message appeared confirming form submission
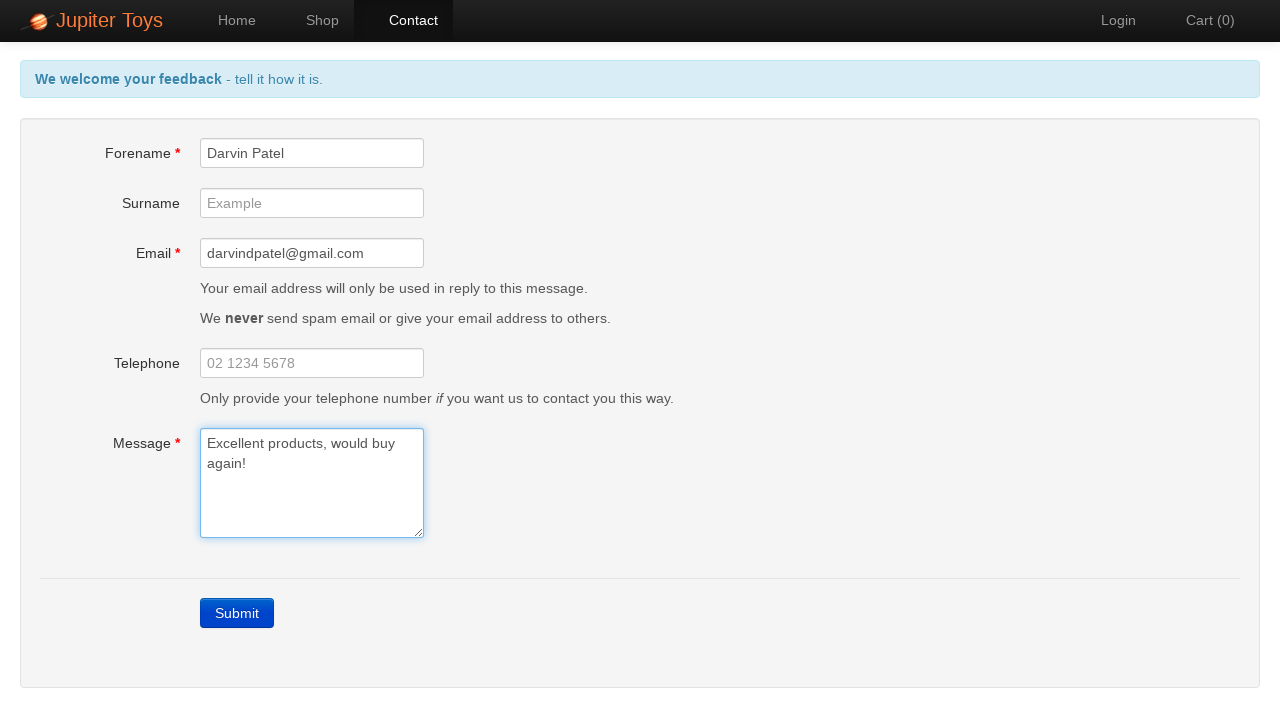

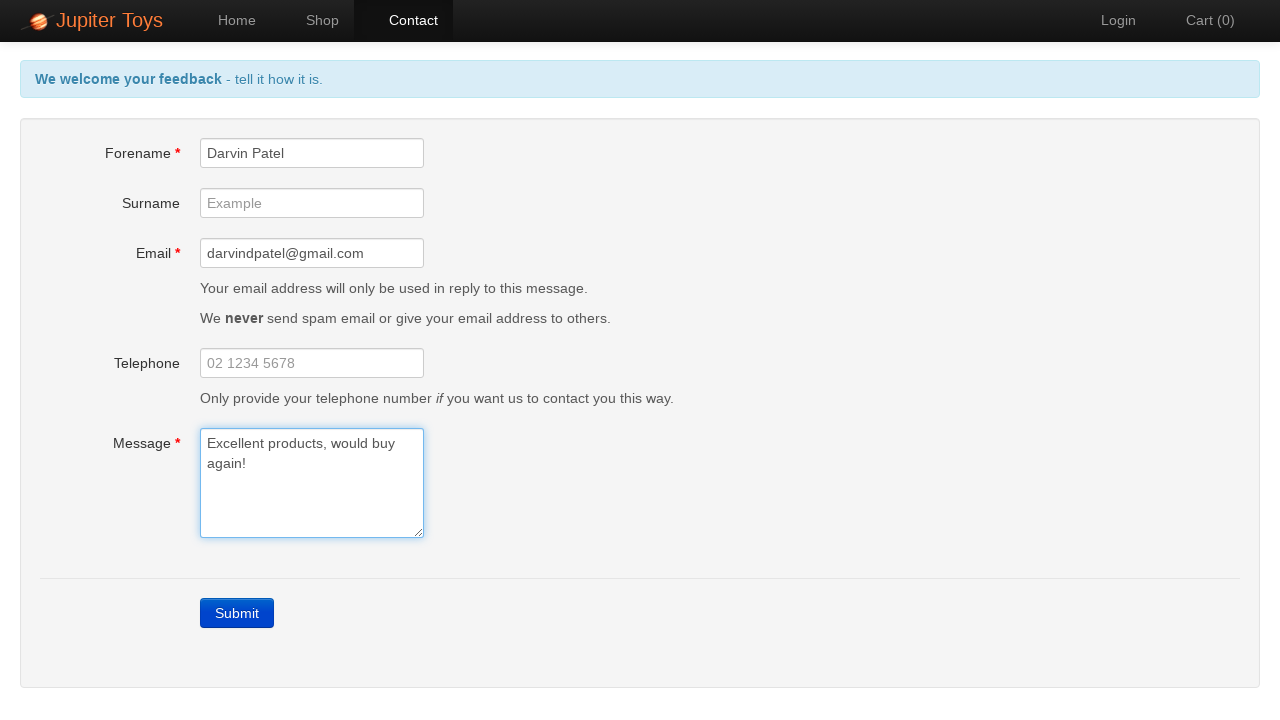